Tests multi-window browser functionality by opening the Python.org website, then opening a new browser window and navigating to Selenium.dev

Starting URL: https://www.python.org/

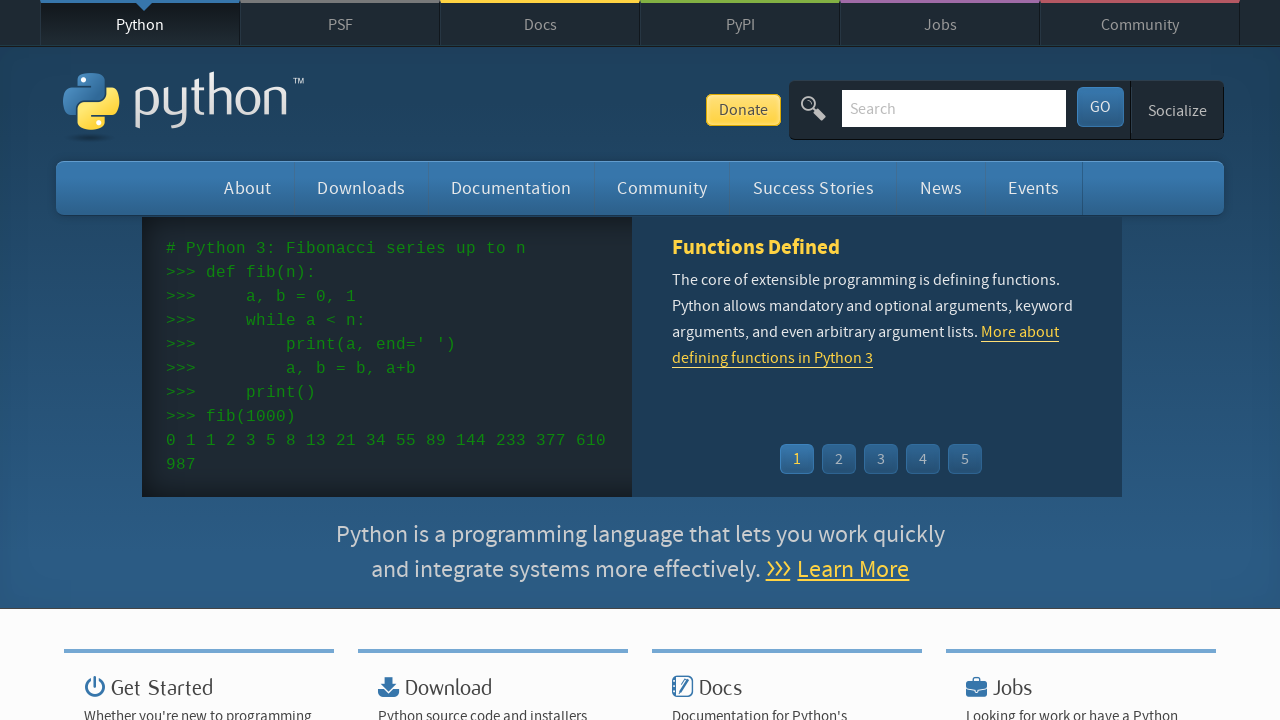

Opened a new browser window/tab
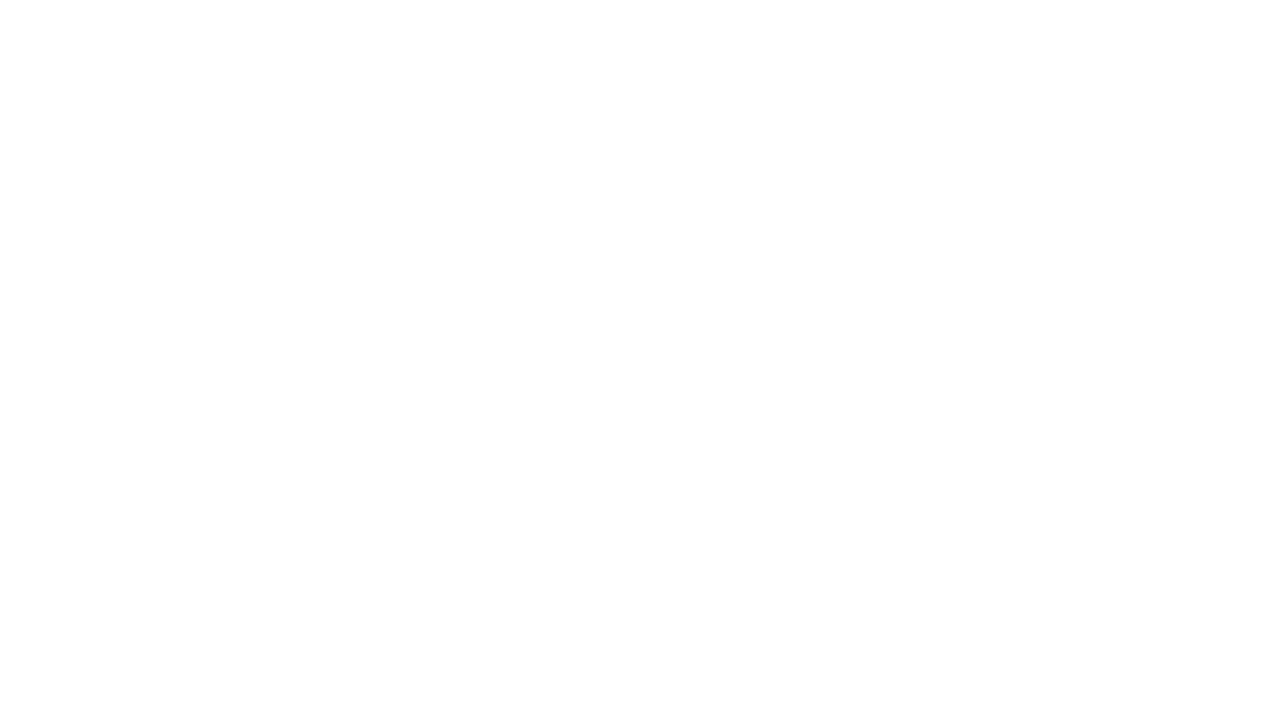

Navigated to https://www.selenium.dev/ in the new window
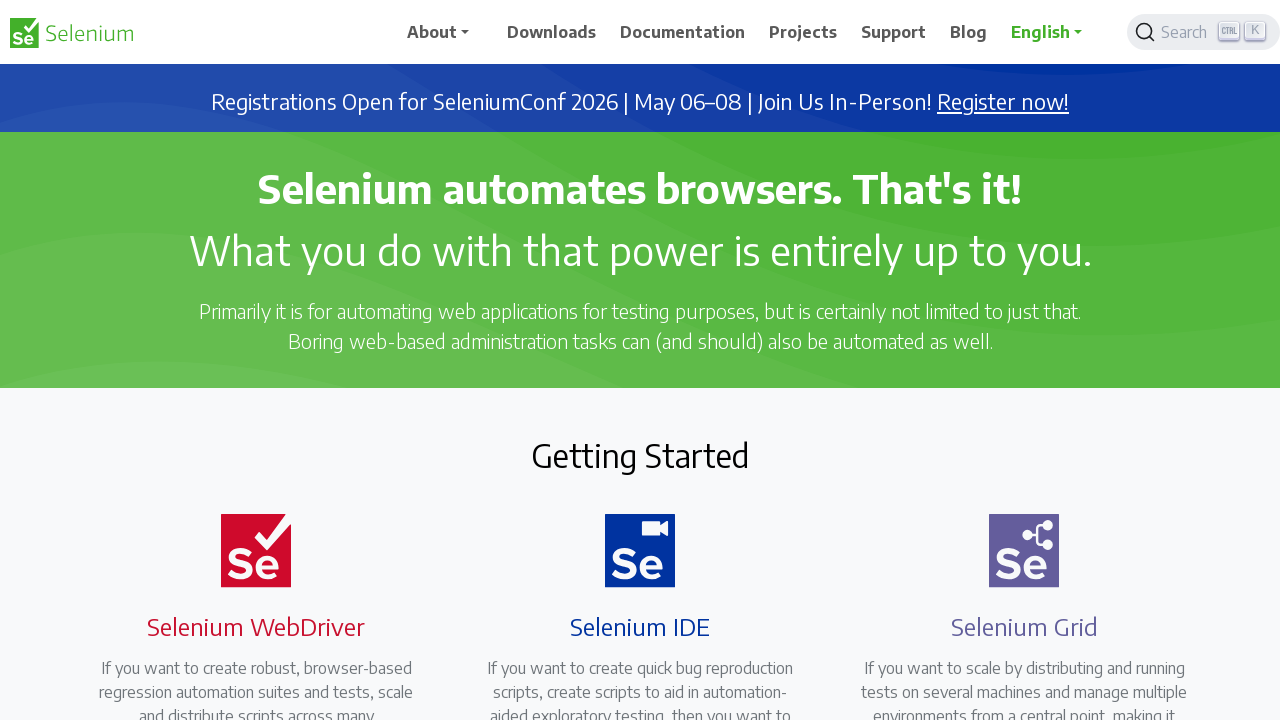

Waited for Selenium.dev page to fully load
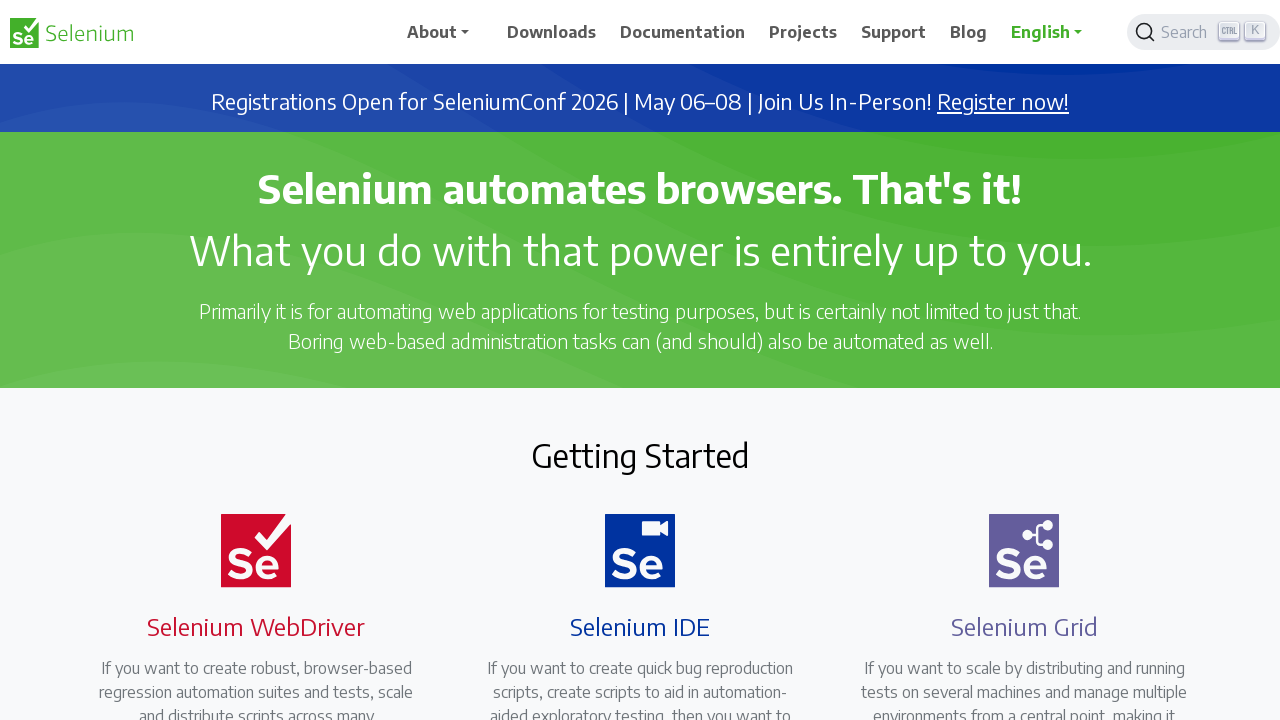

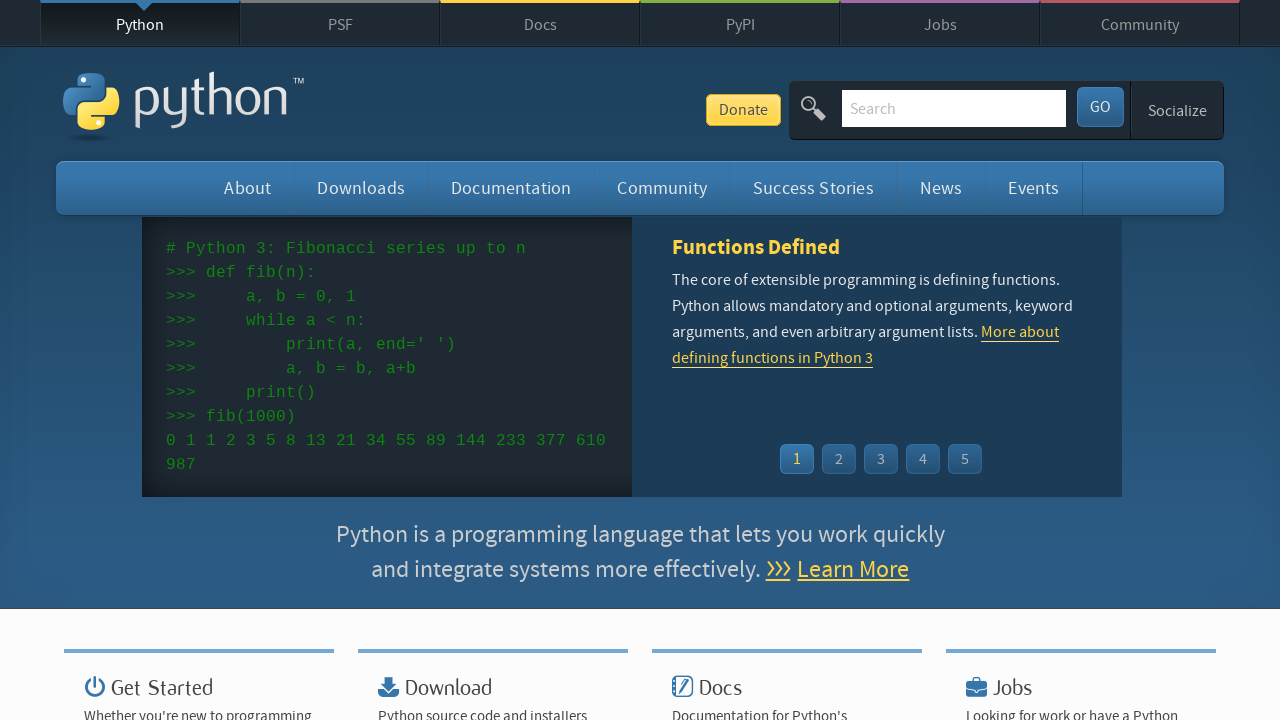